Navigates to a GitHub user's profile page, scrolls to the yearly contributions panel, and clicks on today's commit tile in the contribution graph to view commit details.

Starting URL: https://github.com/torvalds

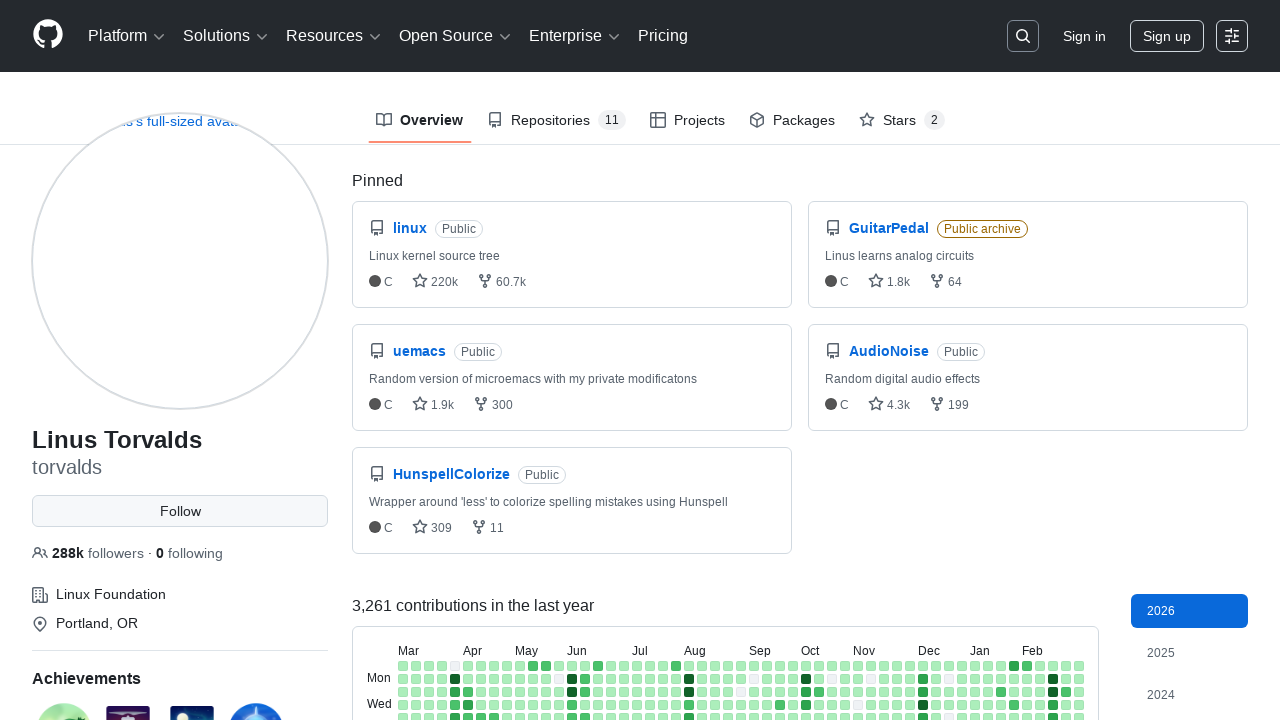

Waited for yearly contributions panel to load
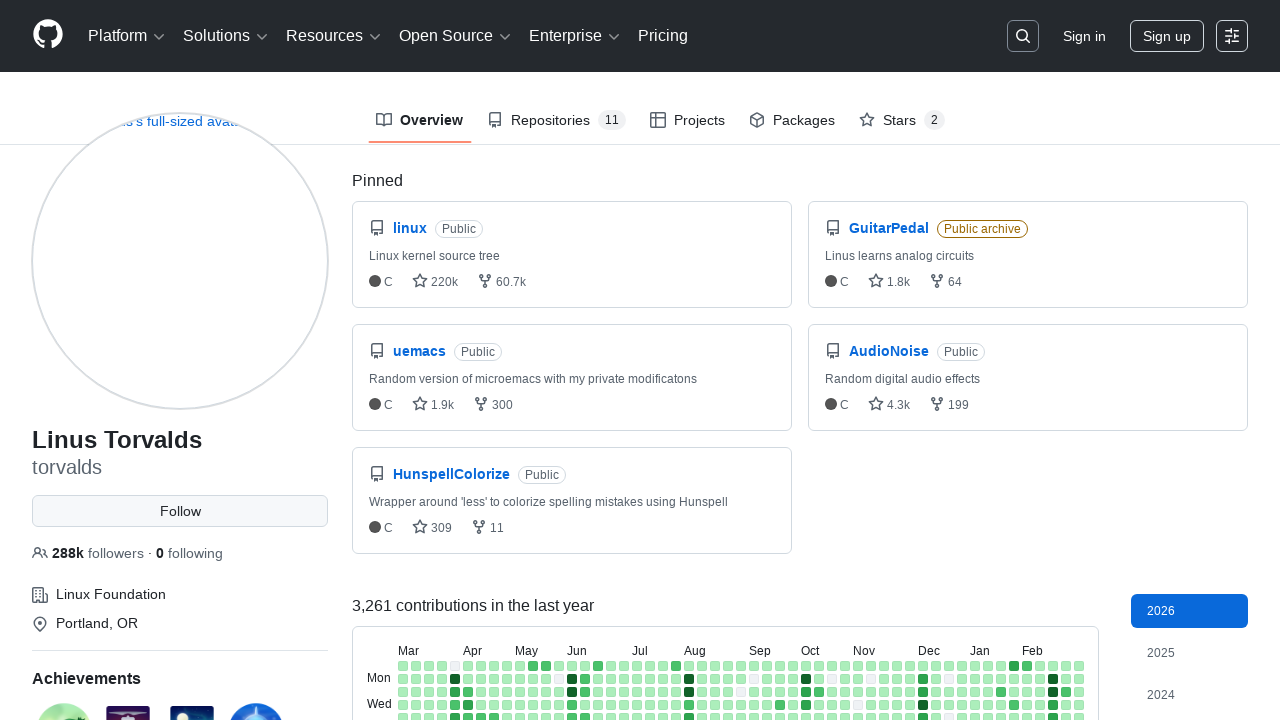

Scrolled yearly contributions panel into view
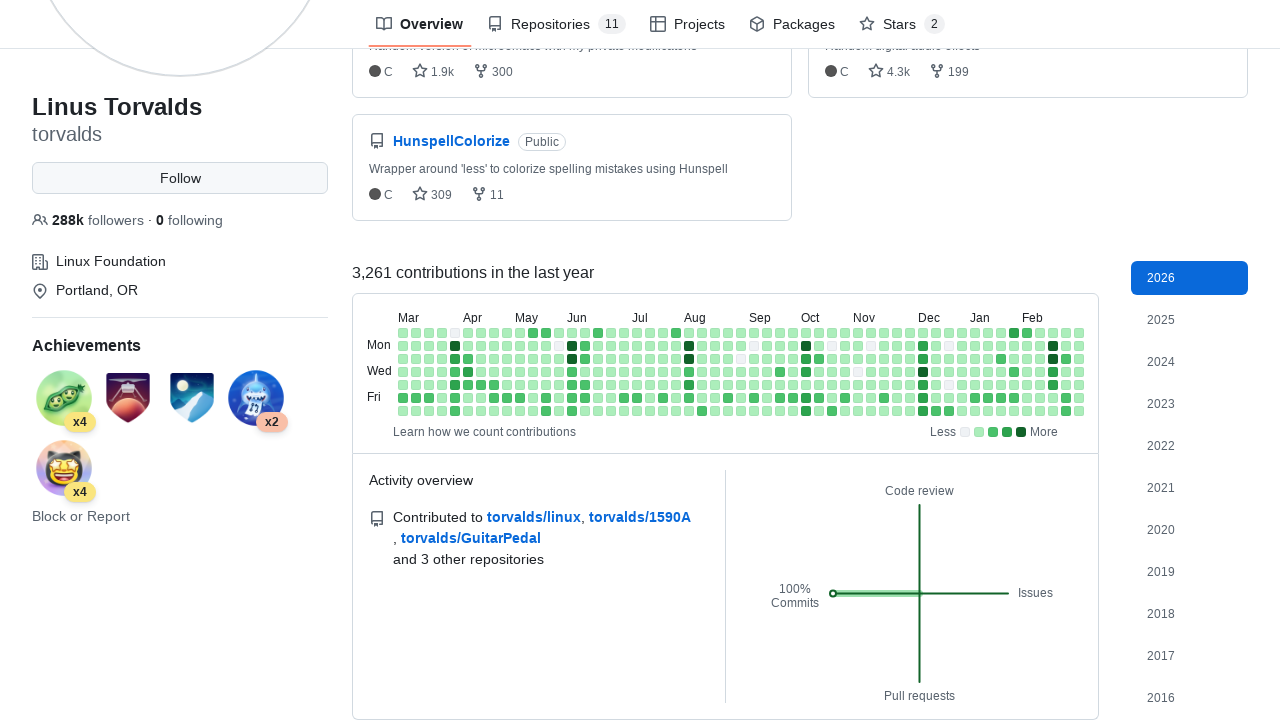

Clicked on today's commit tile (date: 2026-02-28) at (1079, 411) on [data-date="2026-02-28"]
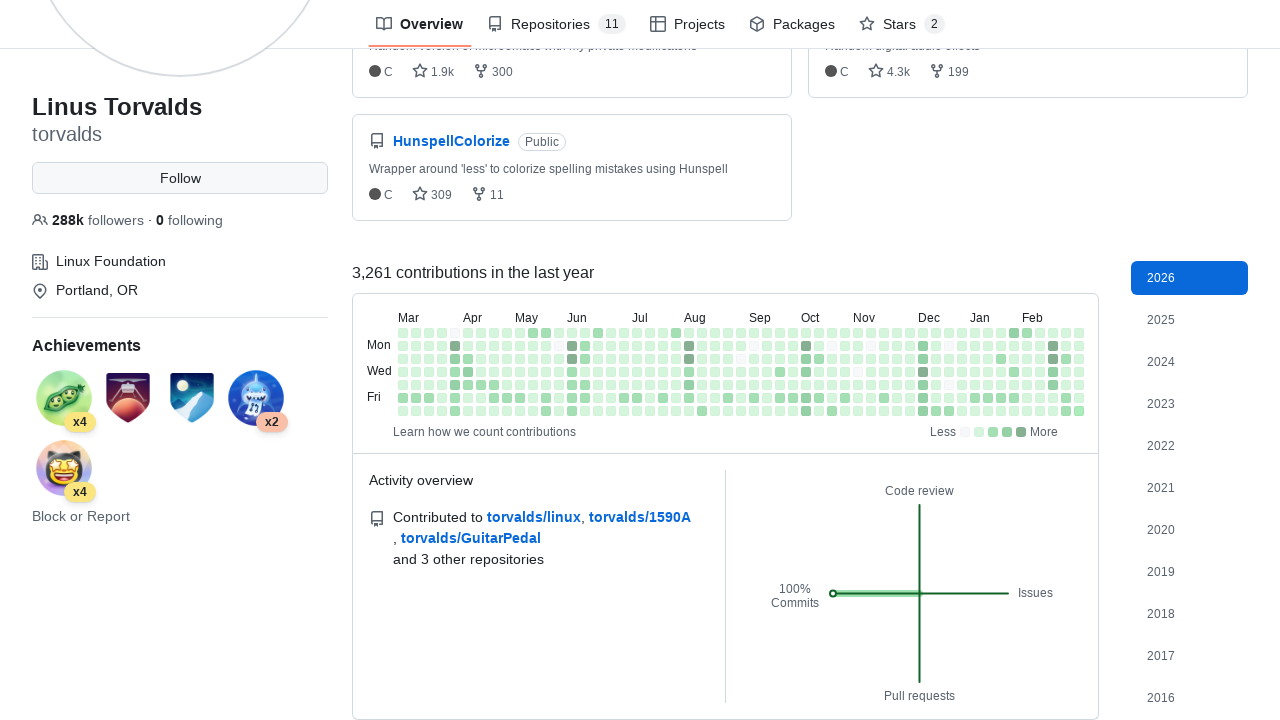

Waited for commit details to appear
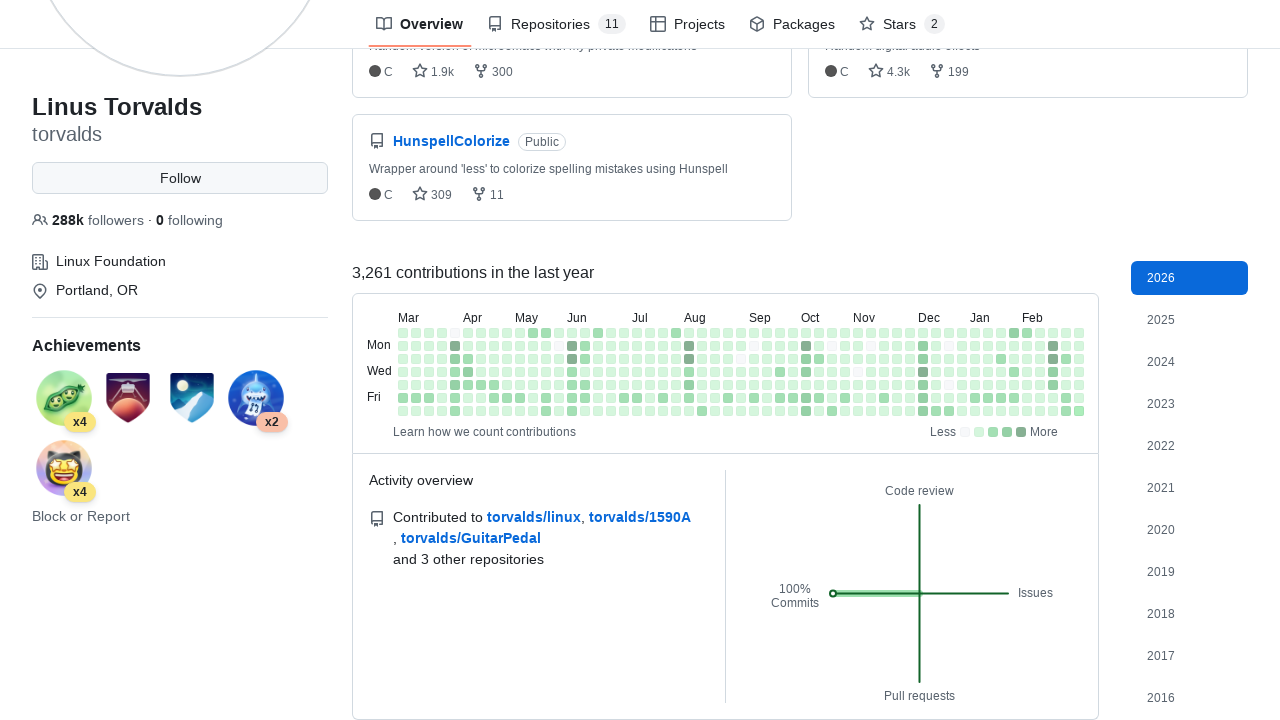

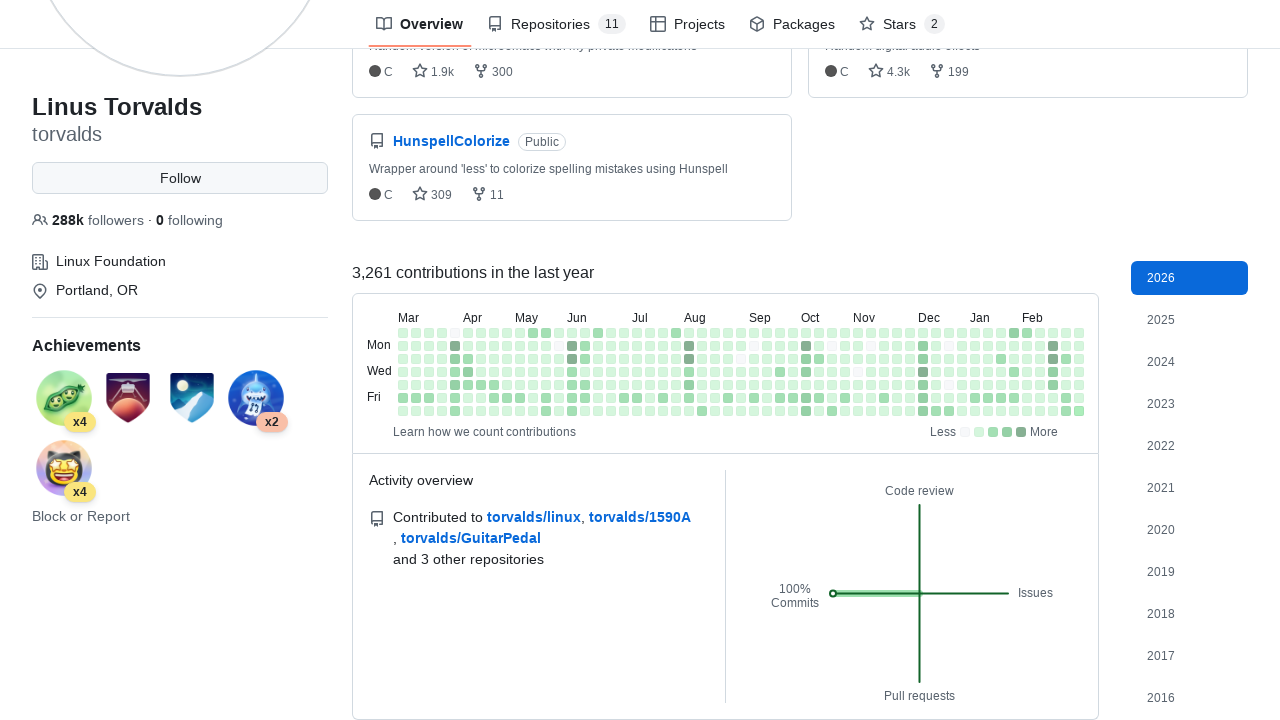